Navigates to the Angular demo application and clicks the Library button to navigate to the library section. The original script also simulated network failures using DevTools, which is omitted in this translation.

Starting URL: https://rahulshettyacademy.com/angularAppdemo

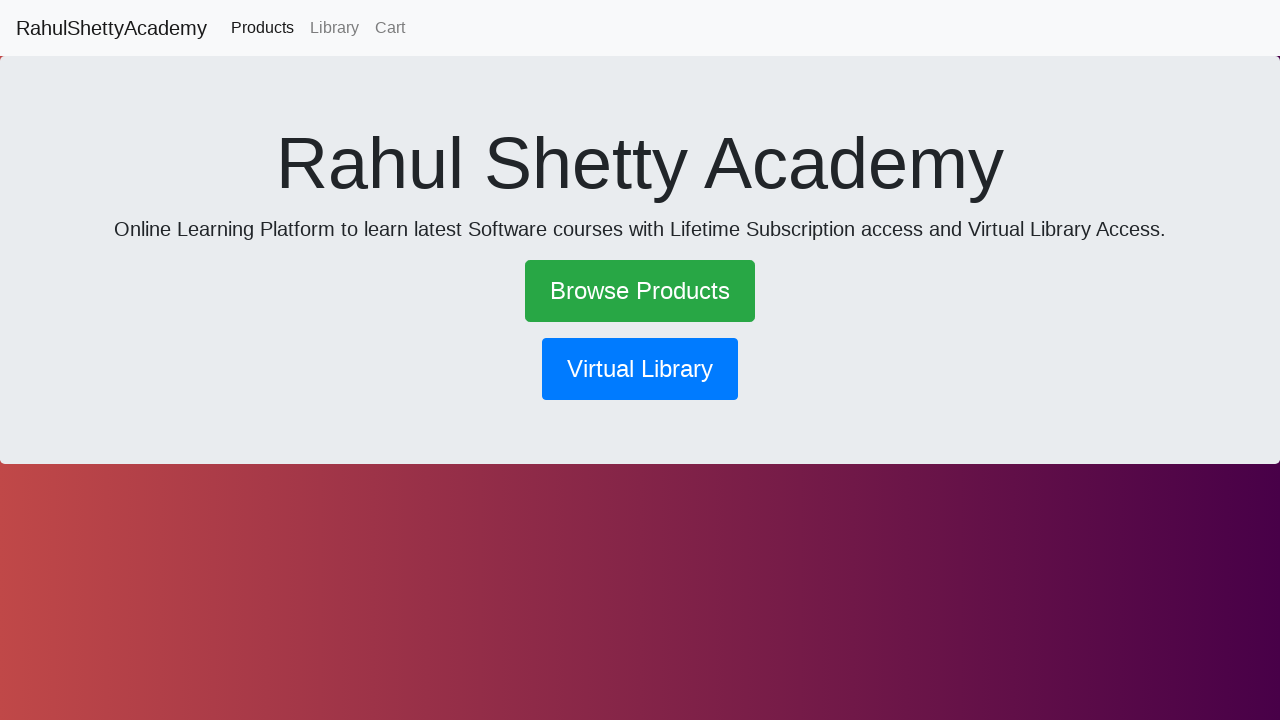

Clicked the Library navigation button at (640, 369) on button[routerlink*='/library']
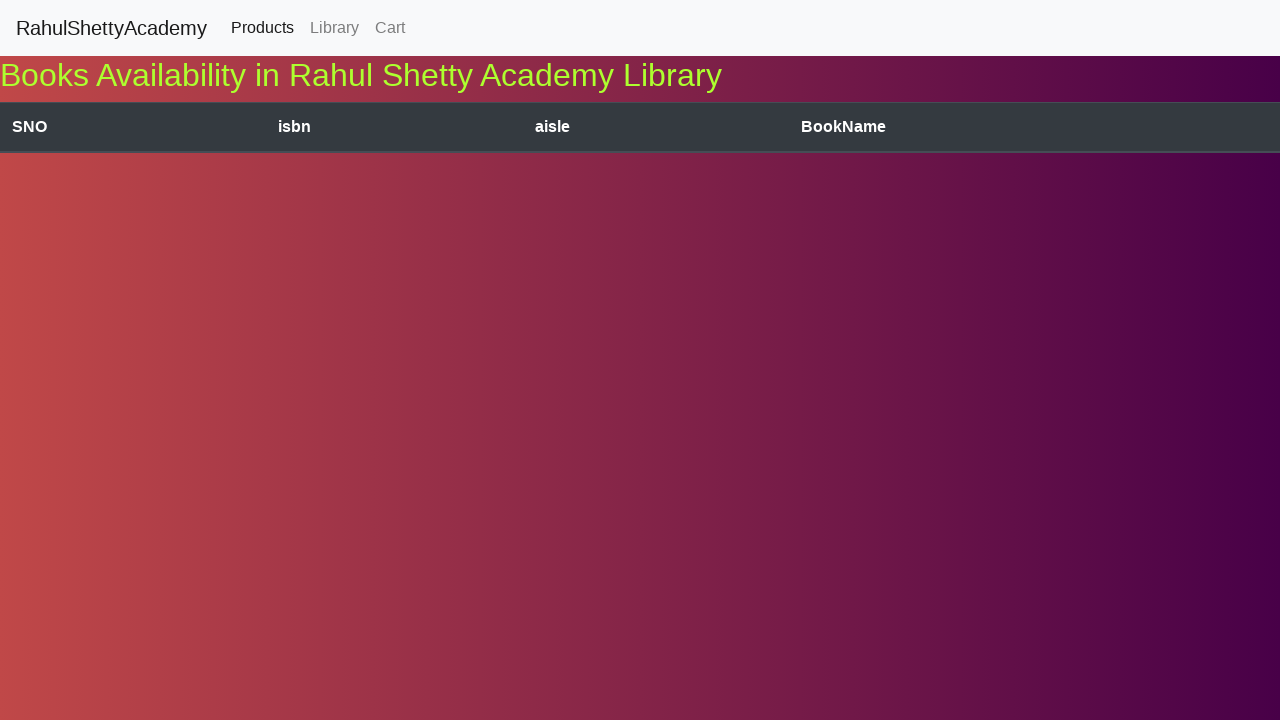

Waited for network to become idle after navigation to Library section
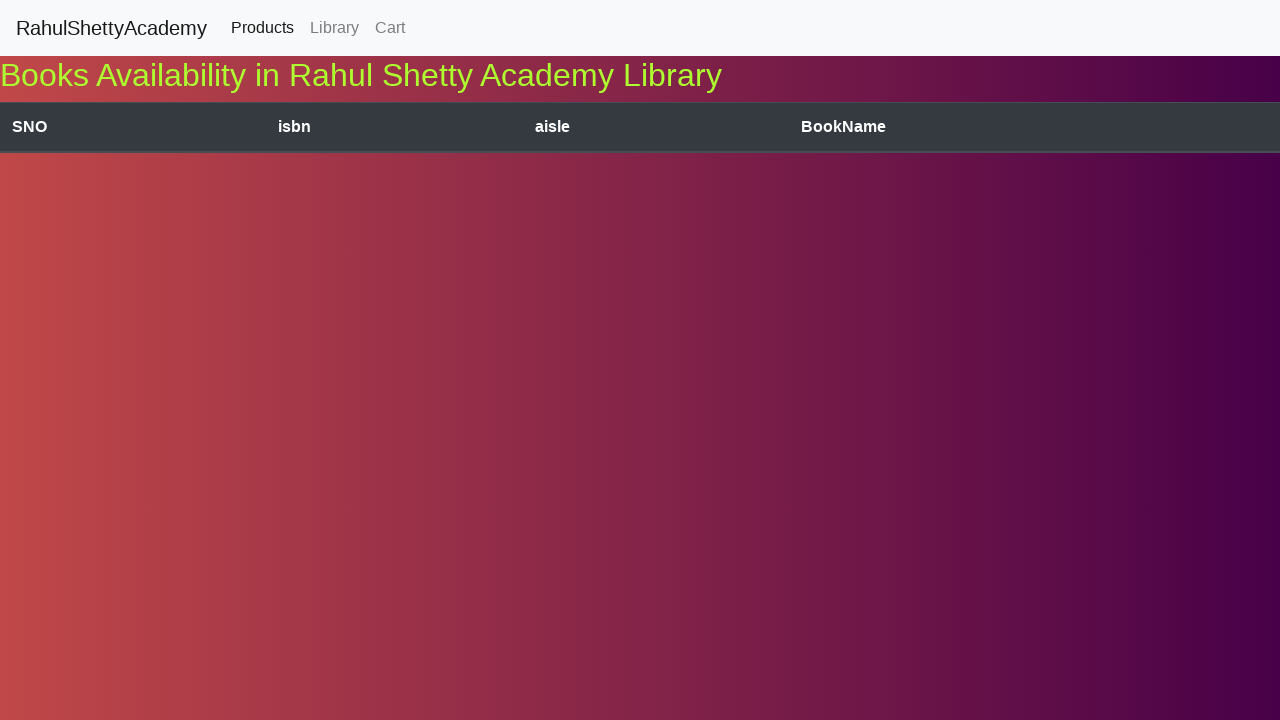

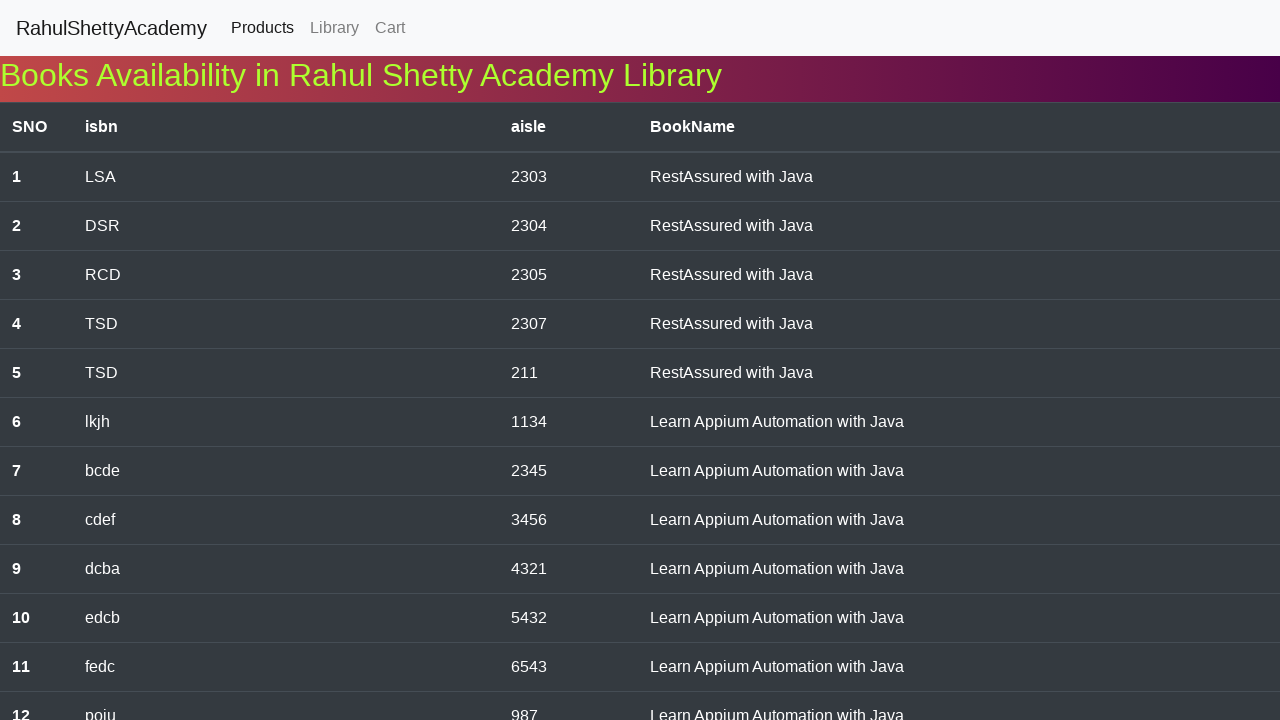